Tests browser navigation across multiple websites, demonstrating window and tab management by navigating to mycontactform.com, then eyeglassworld.com, and opening additional tabs to the store locator page.

Starting URL: https://www.mycontactform.com

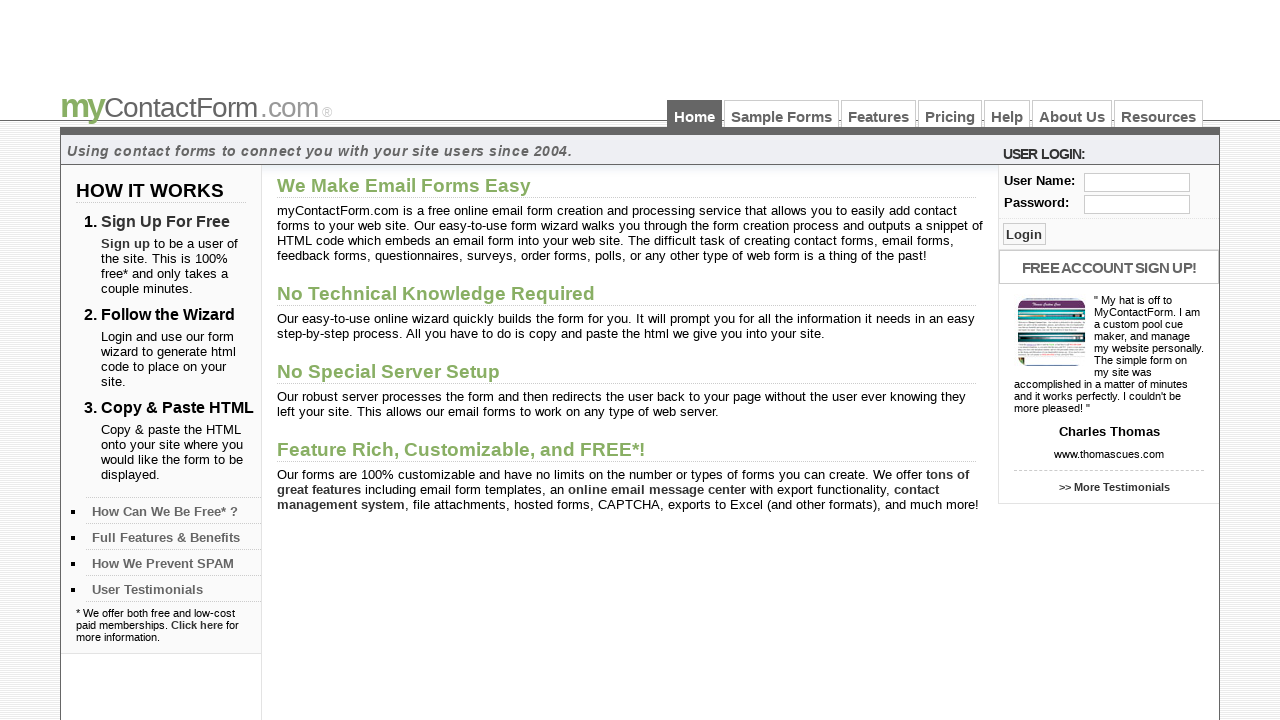

Retrieved URL from mycontactform.com
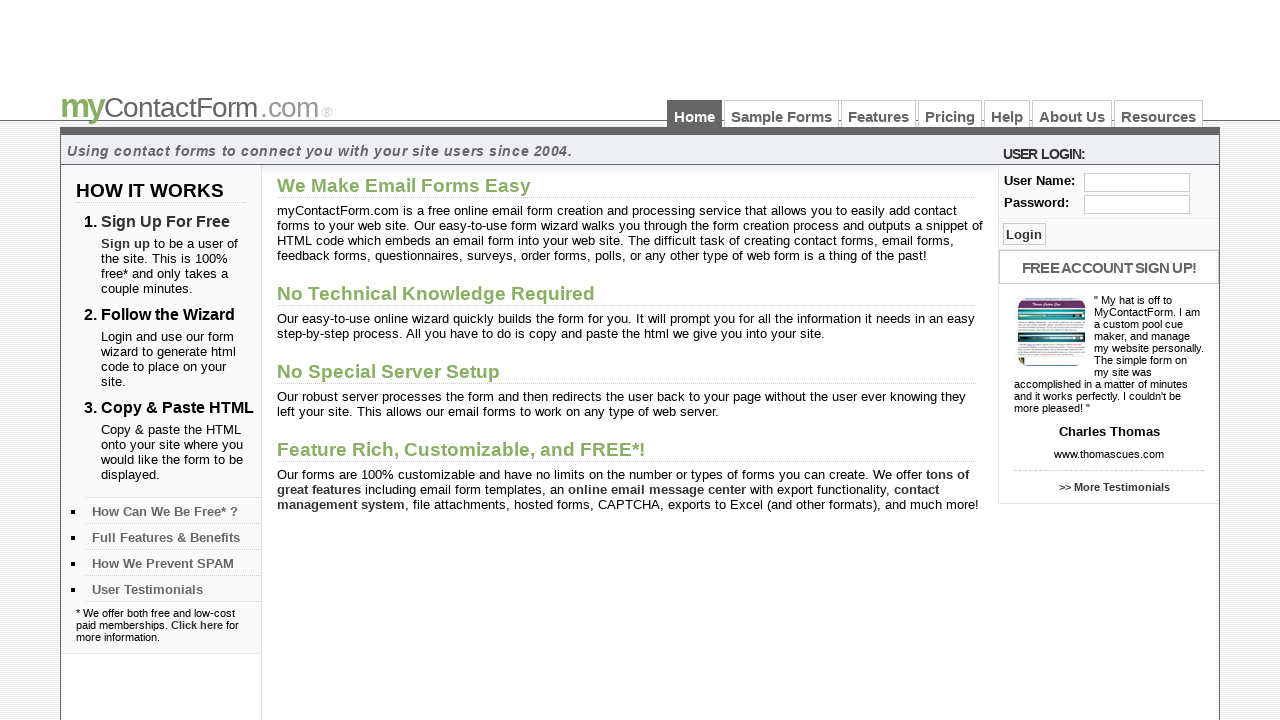

Retrieved page title from mycontactform.com
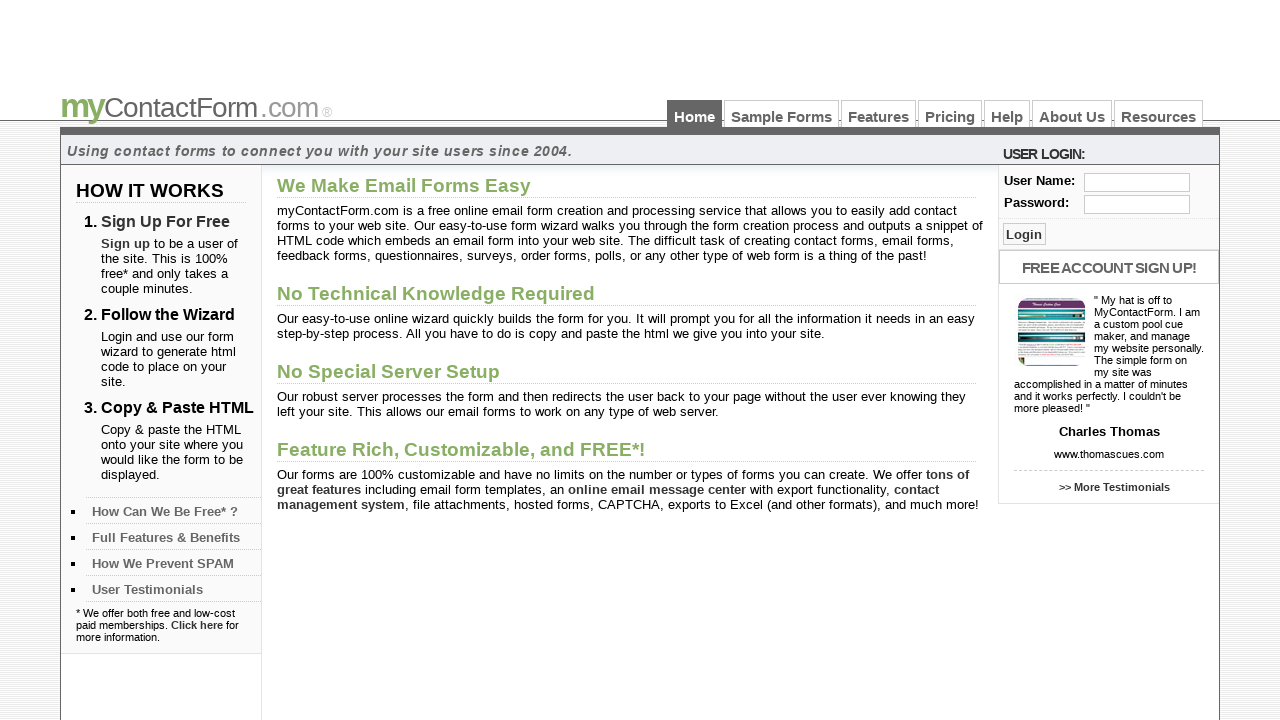

Navigated to eyeglassworld.com
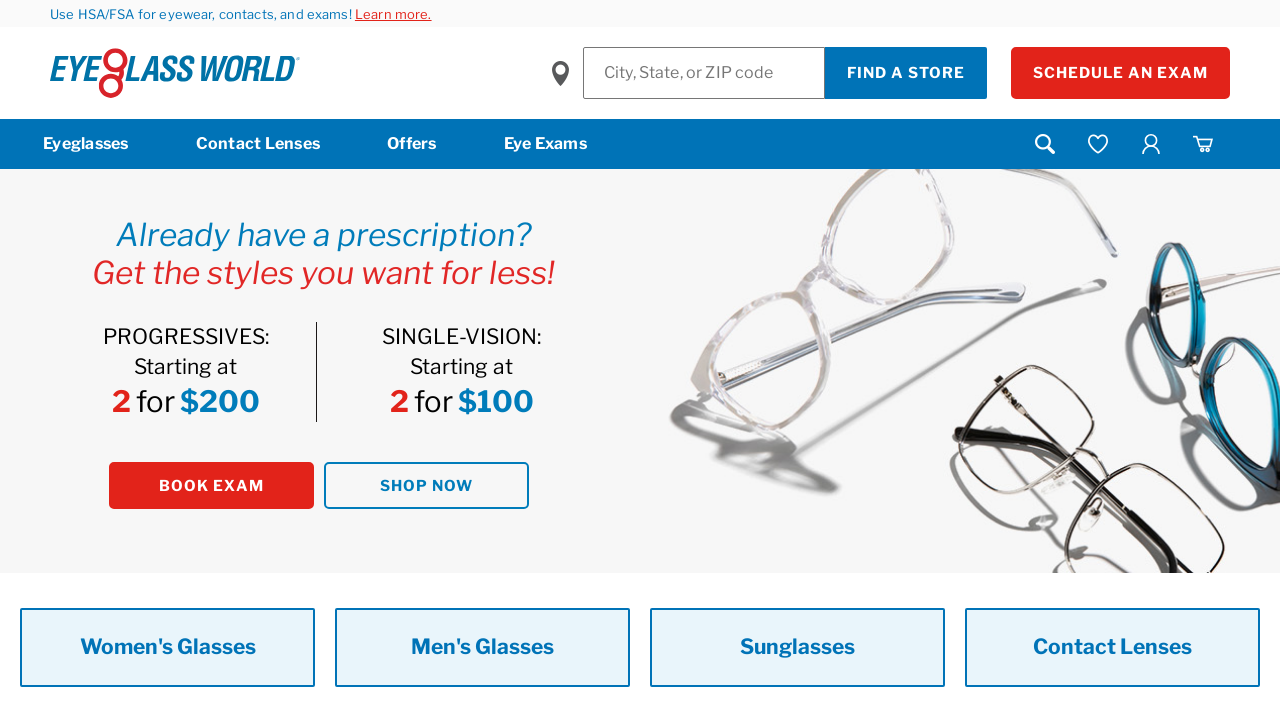

Retrieved URL from eyeglassworld.com
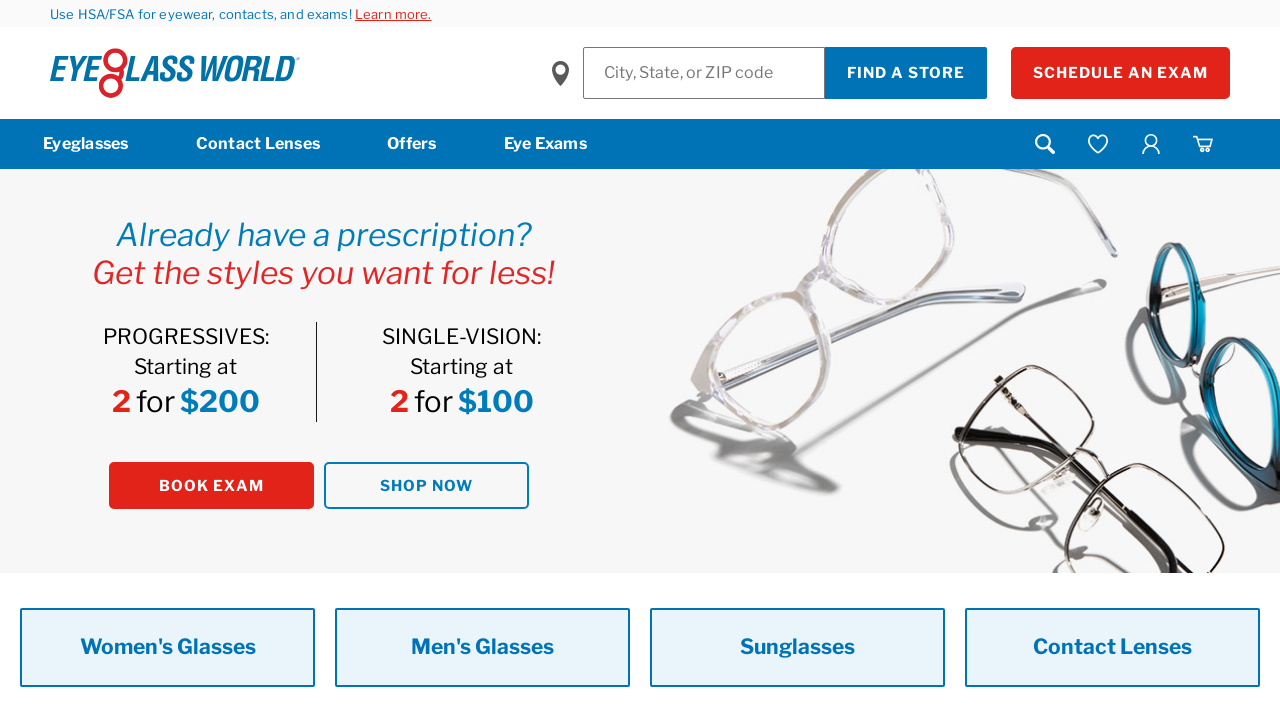

Retrieved page title from eyeglassworld.com
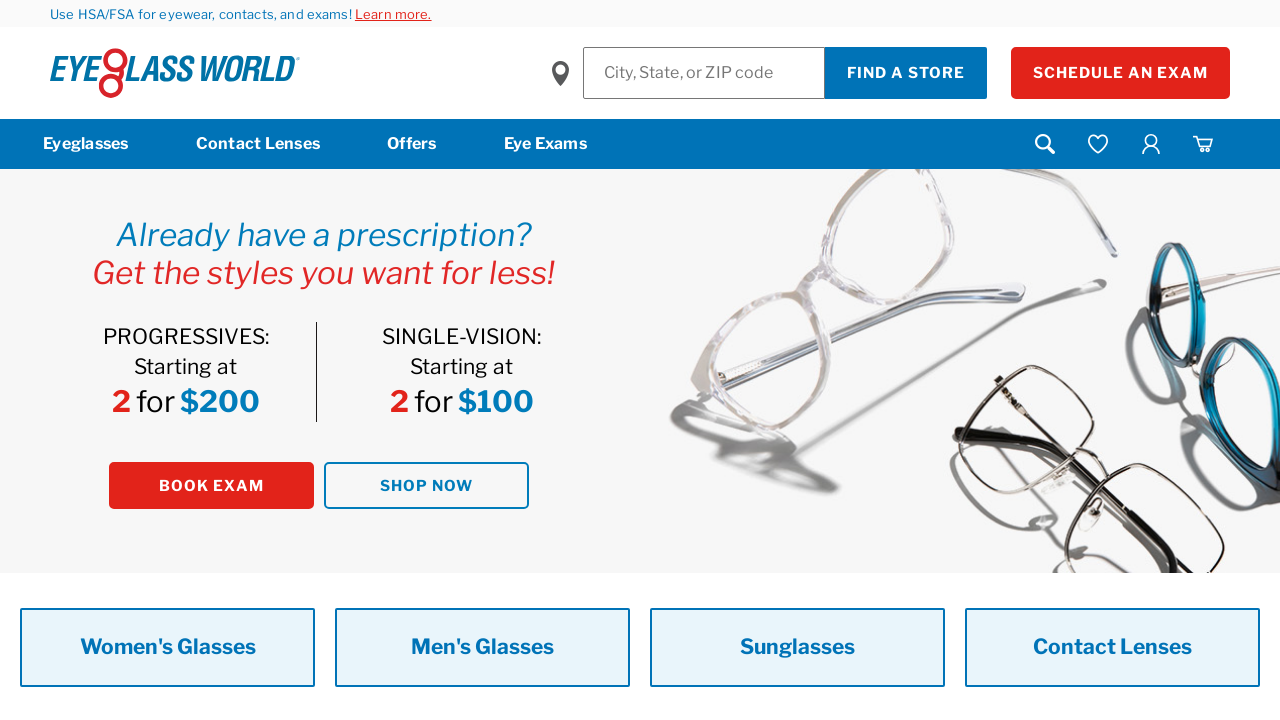

Opened a new tab
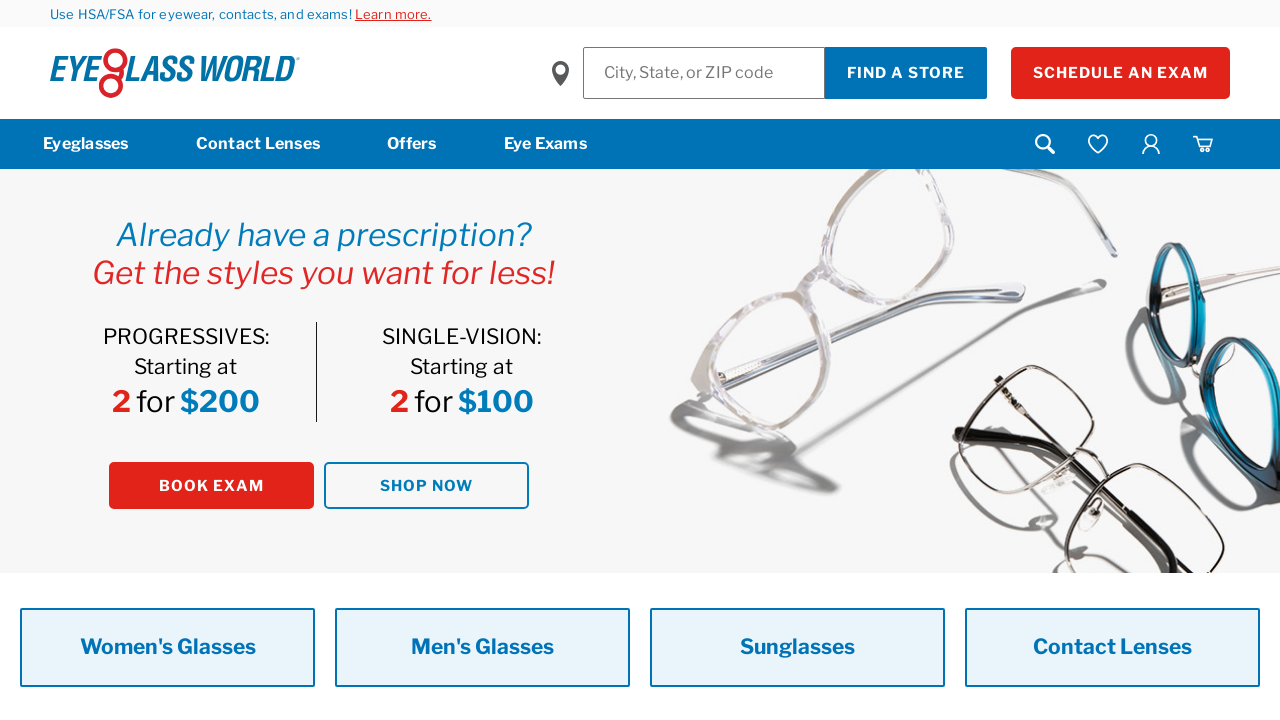

Navigated new tab to store locator page
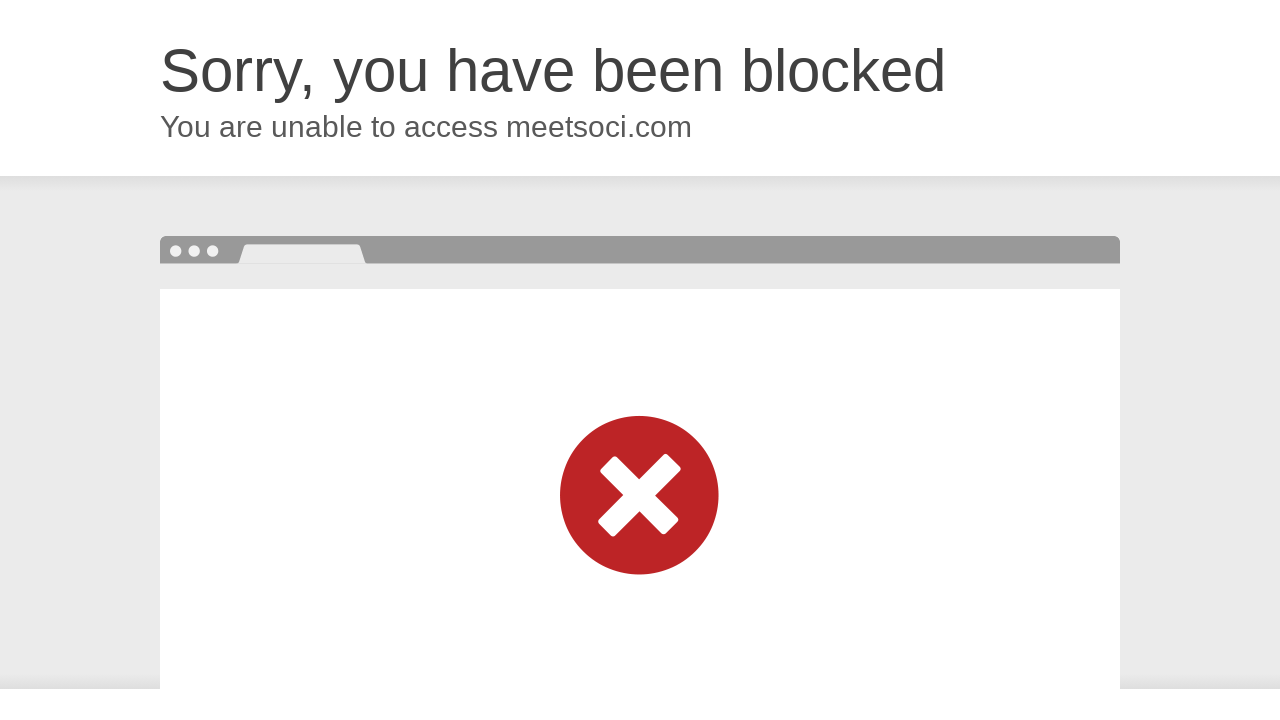

Store locator page loaded (domcontentloaded state)
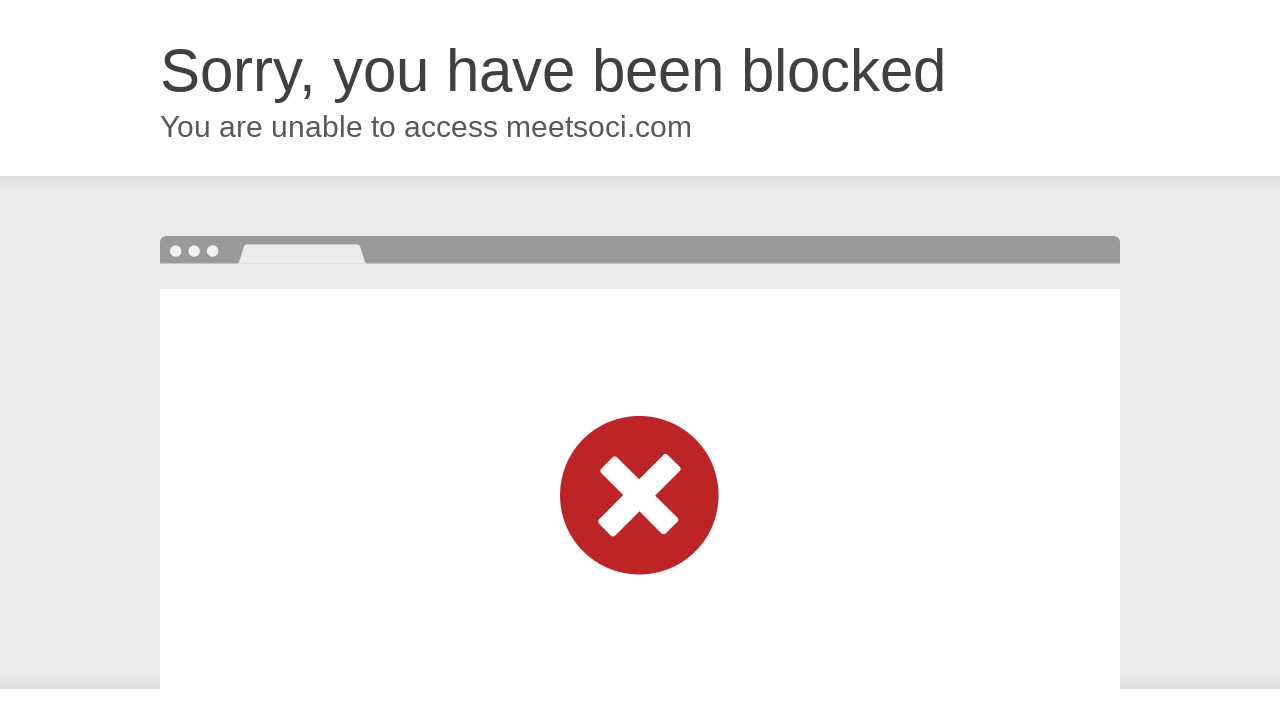

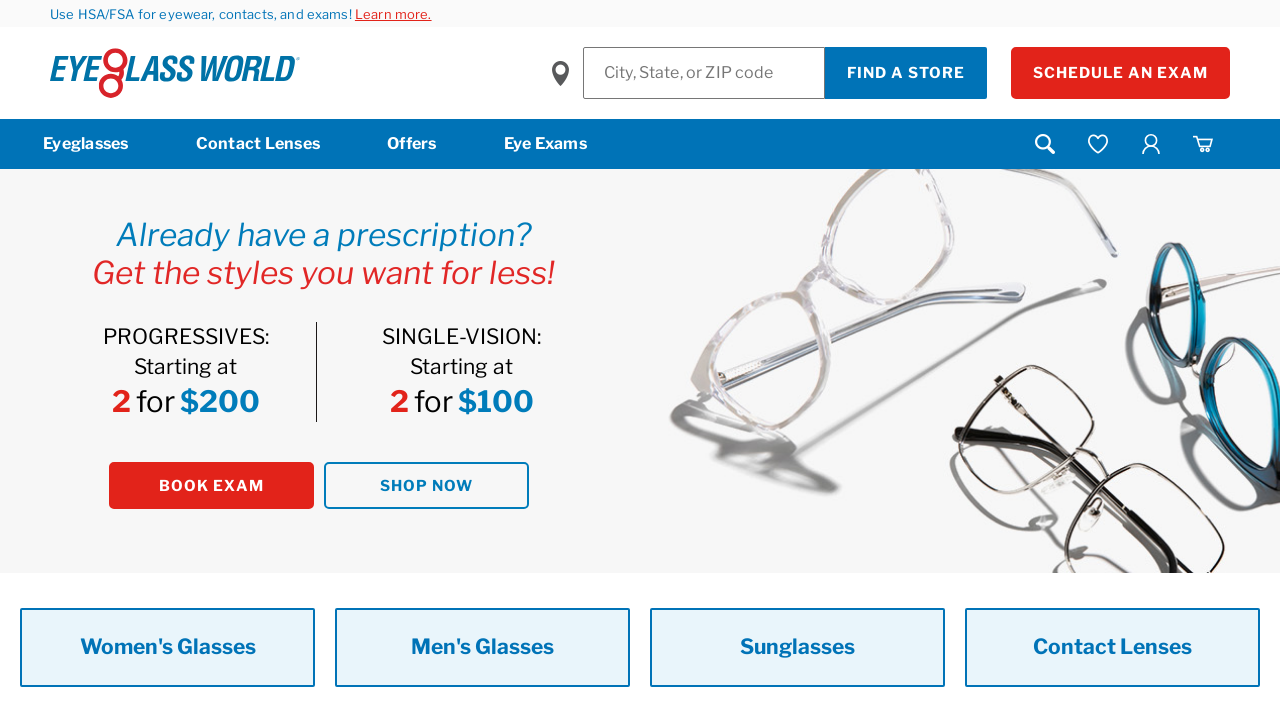